Tests the TodoMVC application by verifying page load, creating a new task, and then deleting it to confirm the delete functionality works correctly.

Starting URL: https://todomvc.com/examples/emberjs/todomvc/dist/

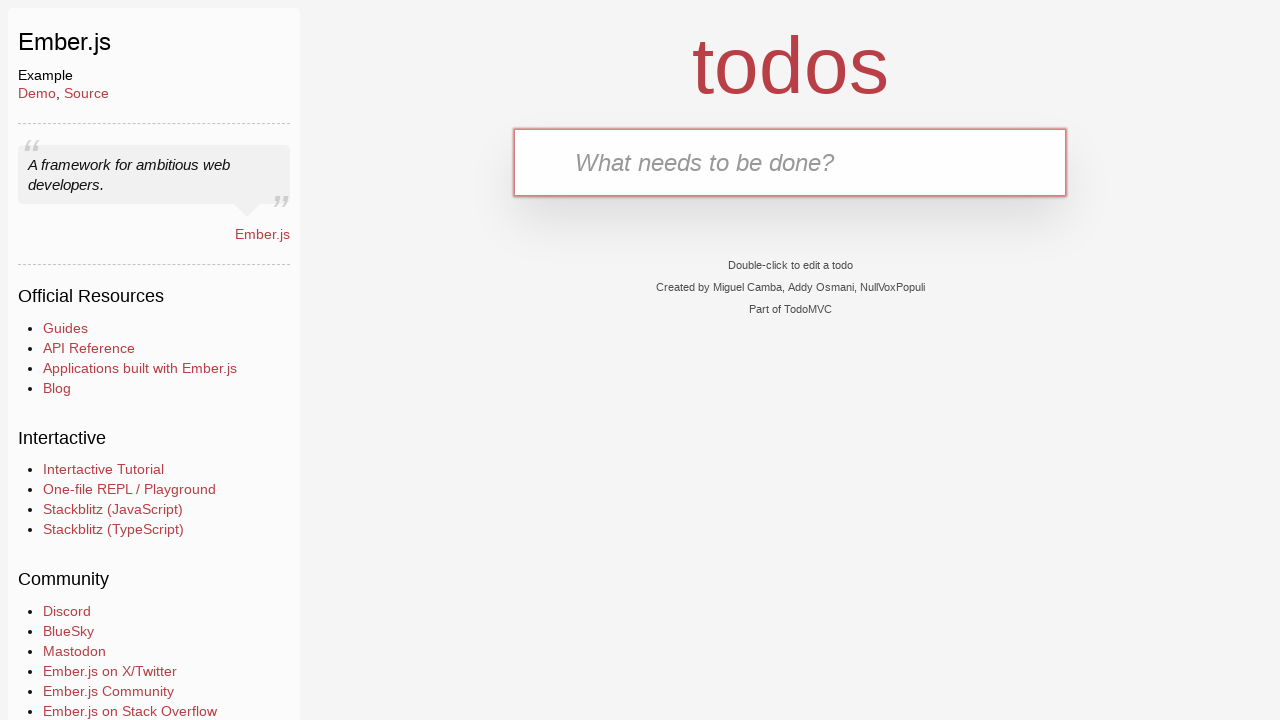

Verified page body is visible
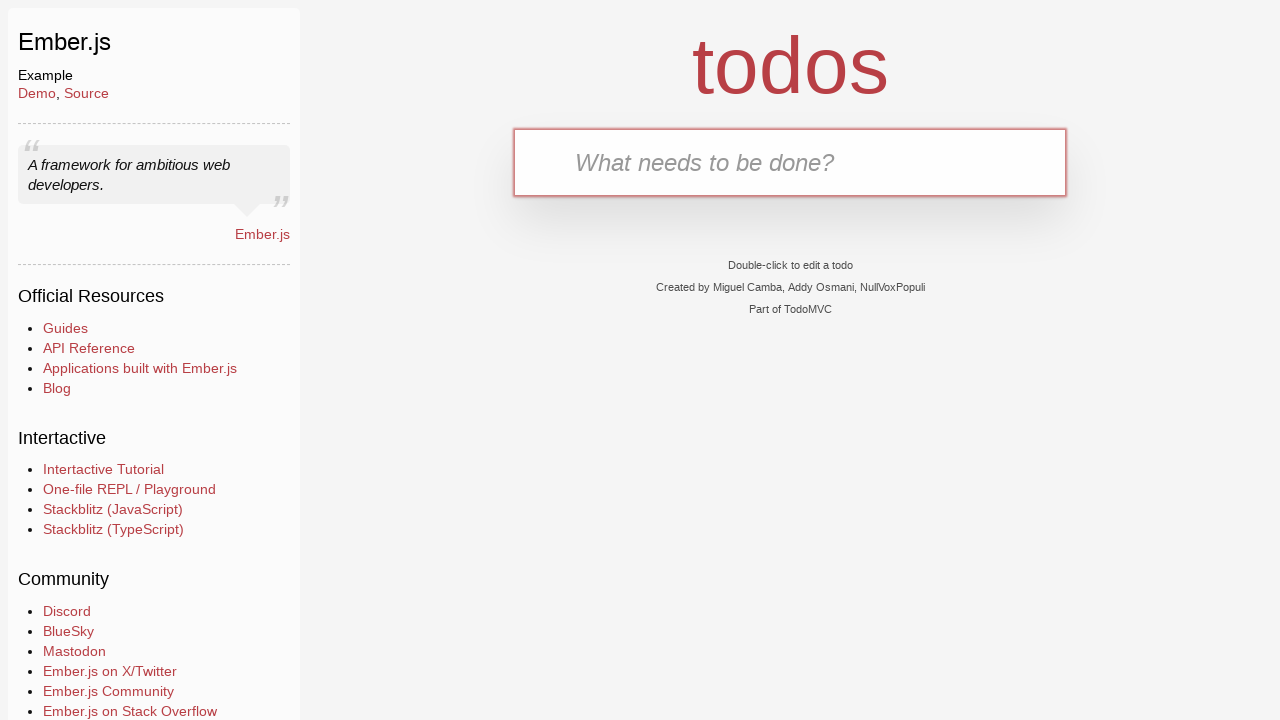

Retrieved initial task count: 0
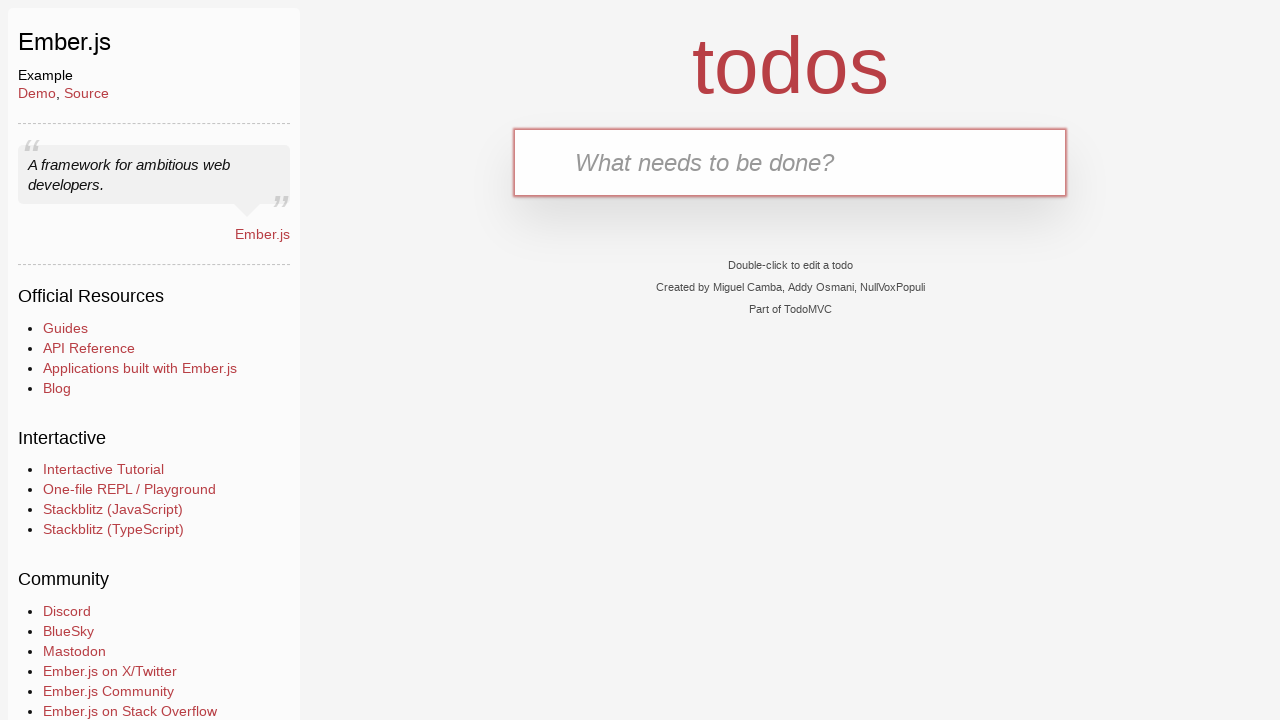

Filled new task input with 'TaskCreateNewTaskCheck' on .new-todo
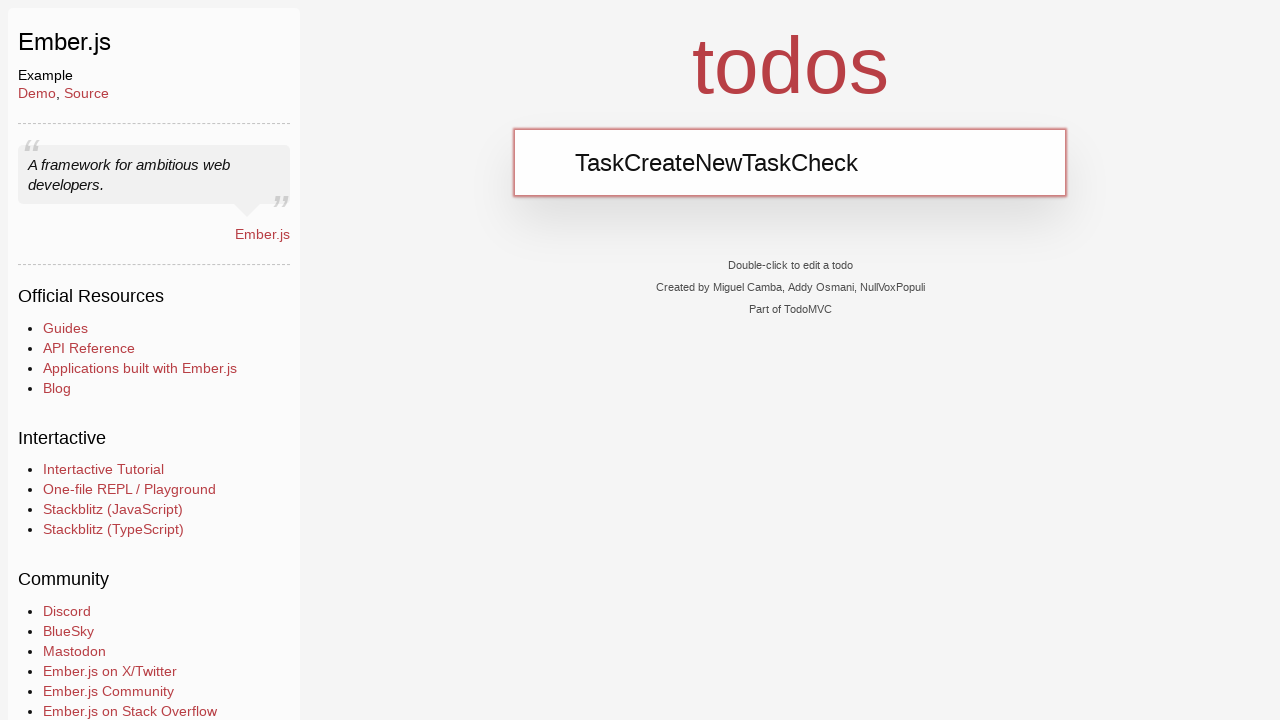

Pressed Enter to create new task
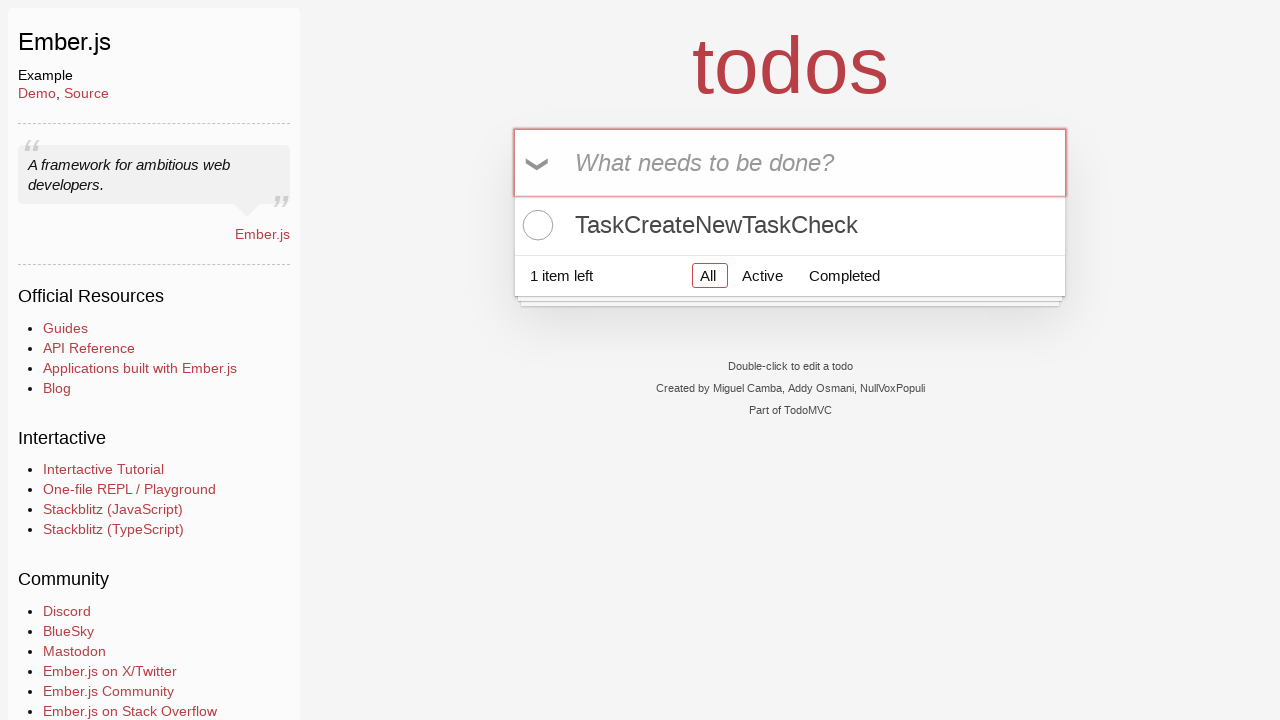

New task 'TaskCreateNewTaskCheck' appeared in the list
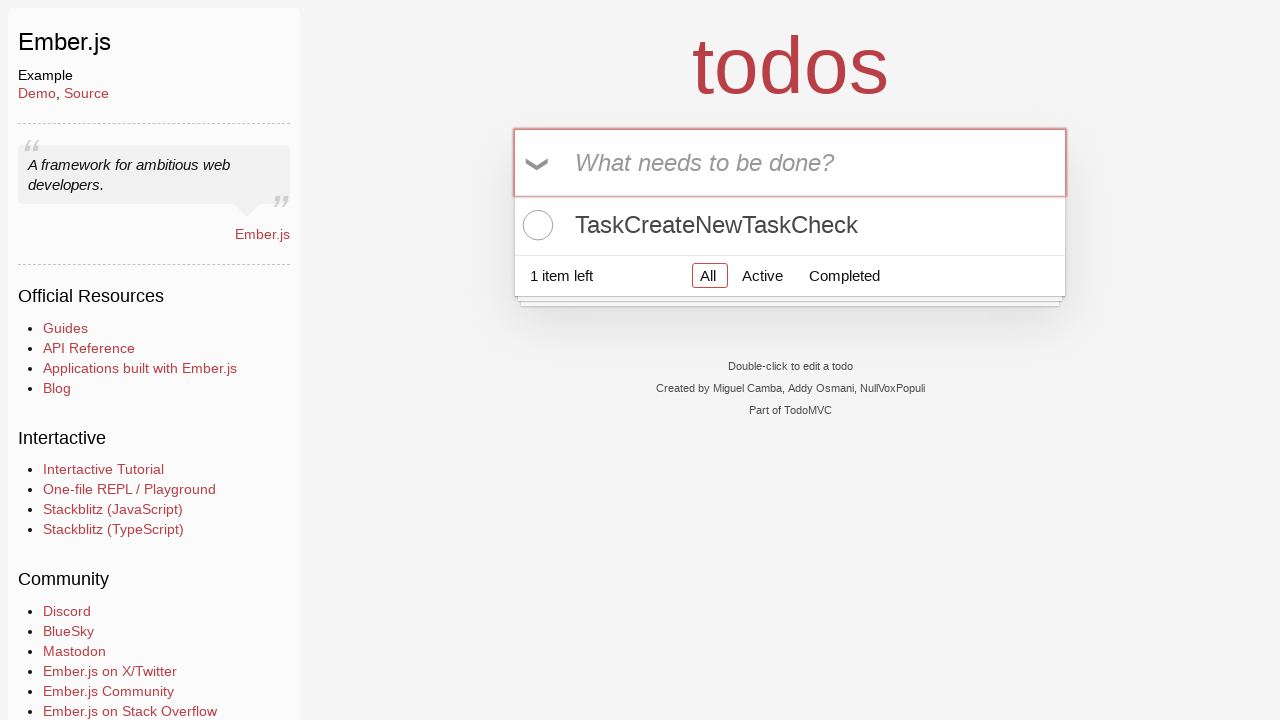

Verified task count increased to 1
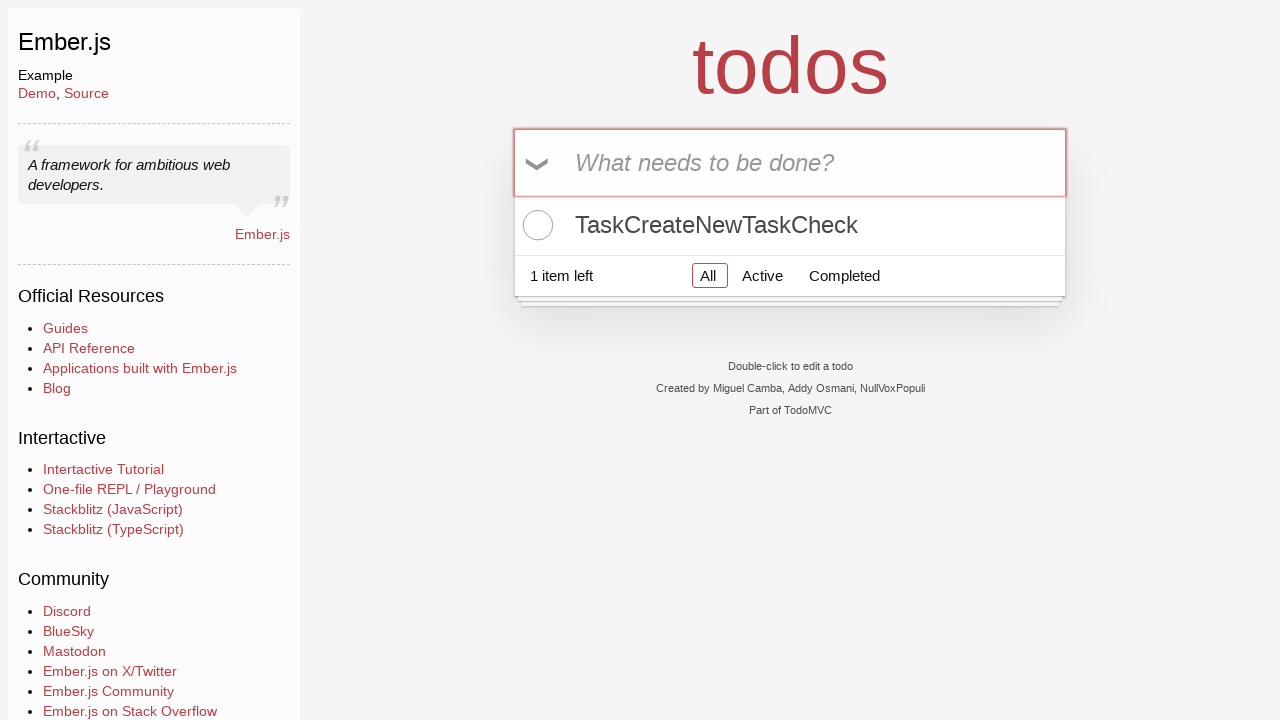

Hovered over the new task to reveal delete button at (790, 225) on .todo-list li:has-text('TaskCreateNewTaskCheck')
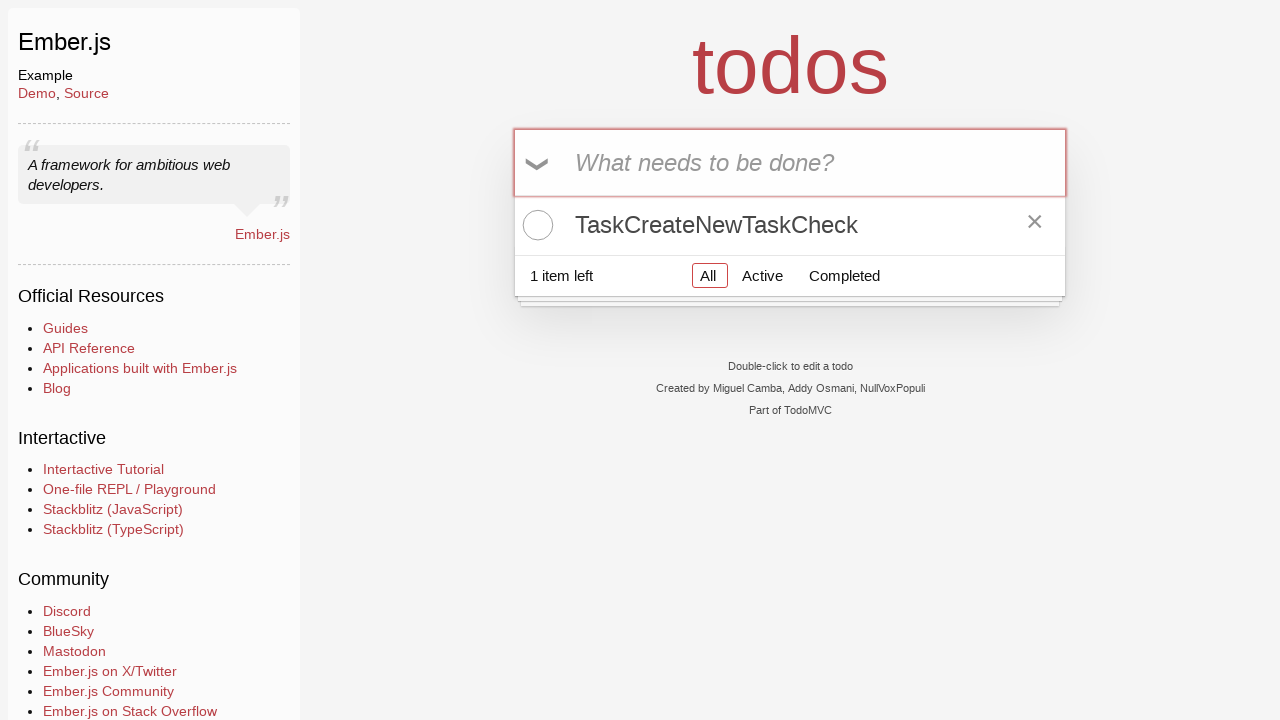

Clicked delete button for the new task at (1035, 225) on .todo-list li:has-text('TaskCreateNewTaskCheck') >> button.destroy
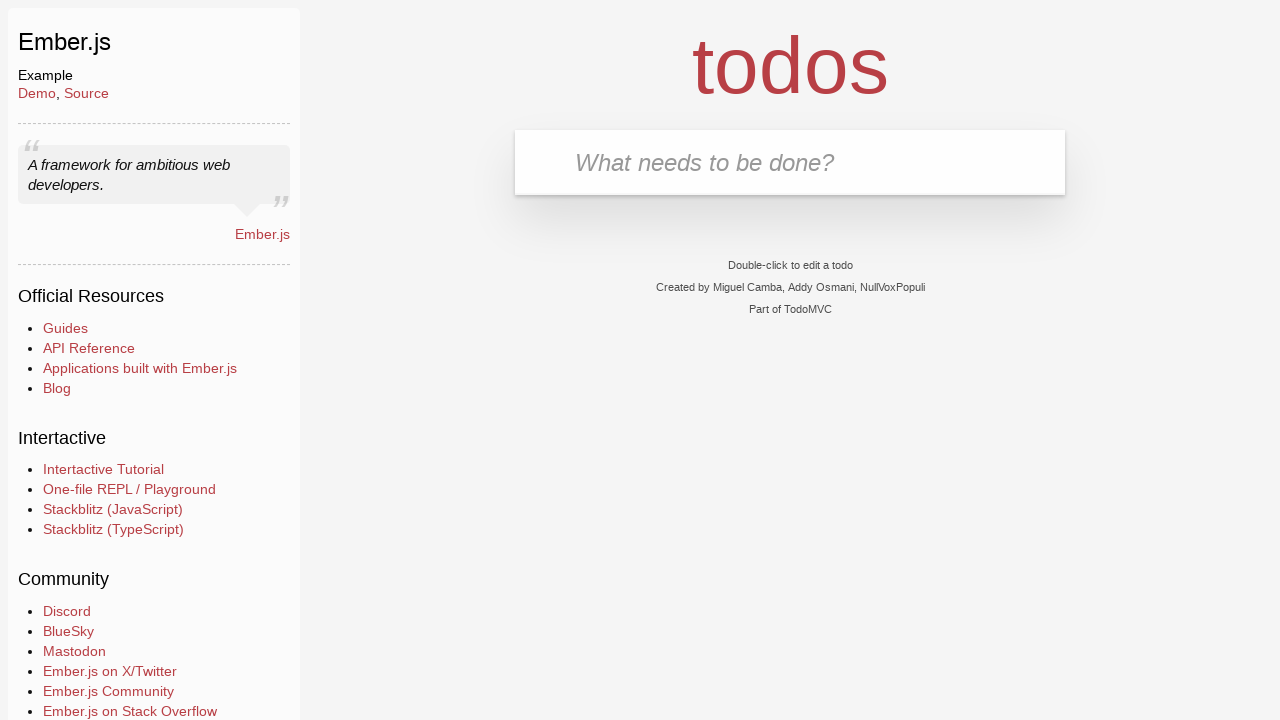

Verified task 'TaskCreateNewTaskCheck' was removed from the list
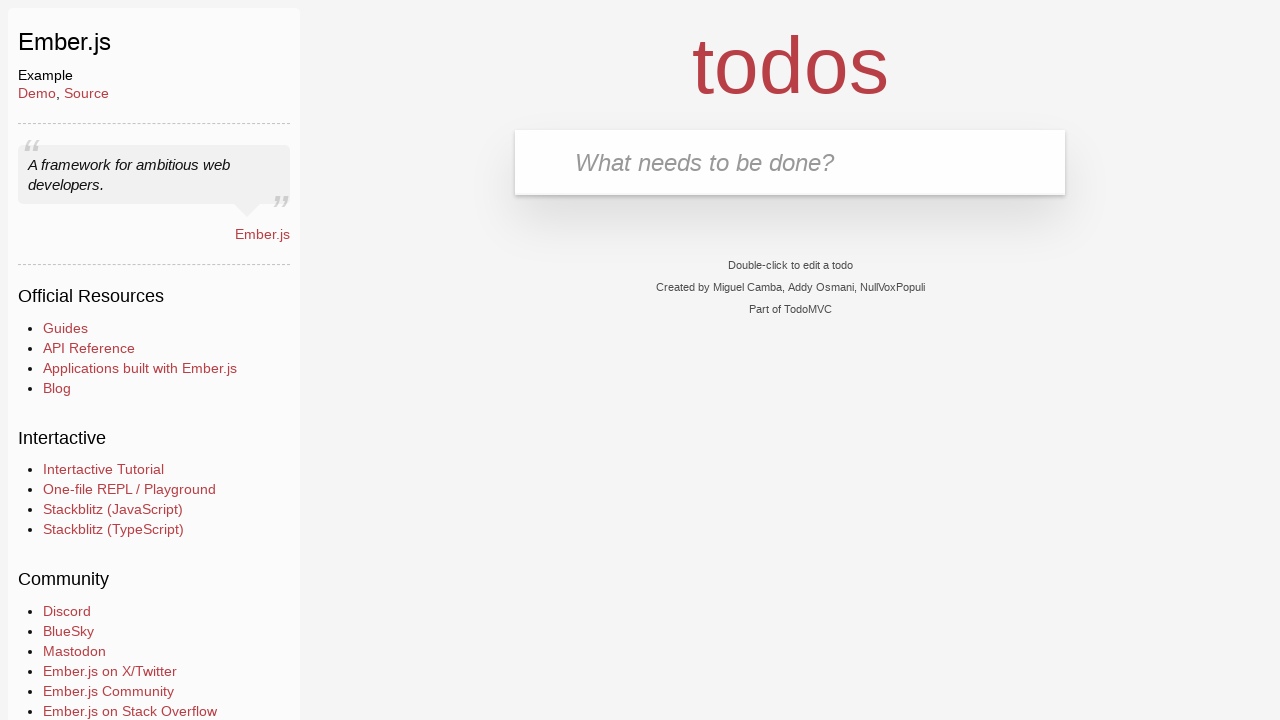

Verified task count returned to original: 0
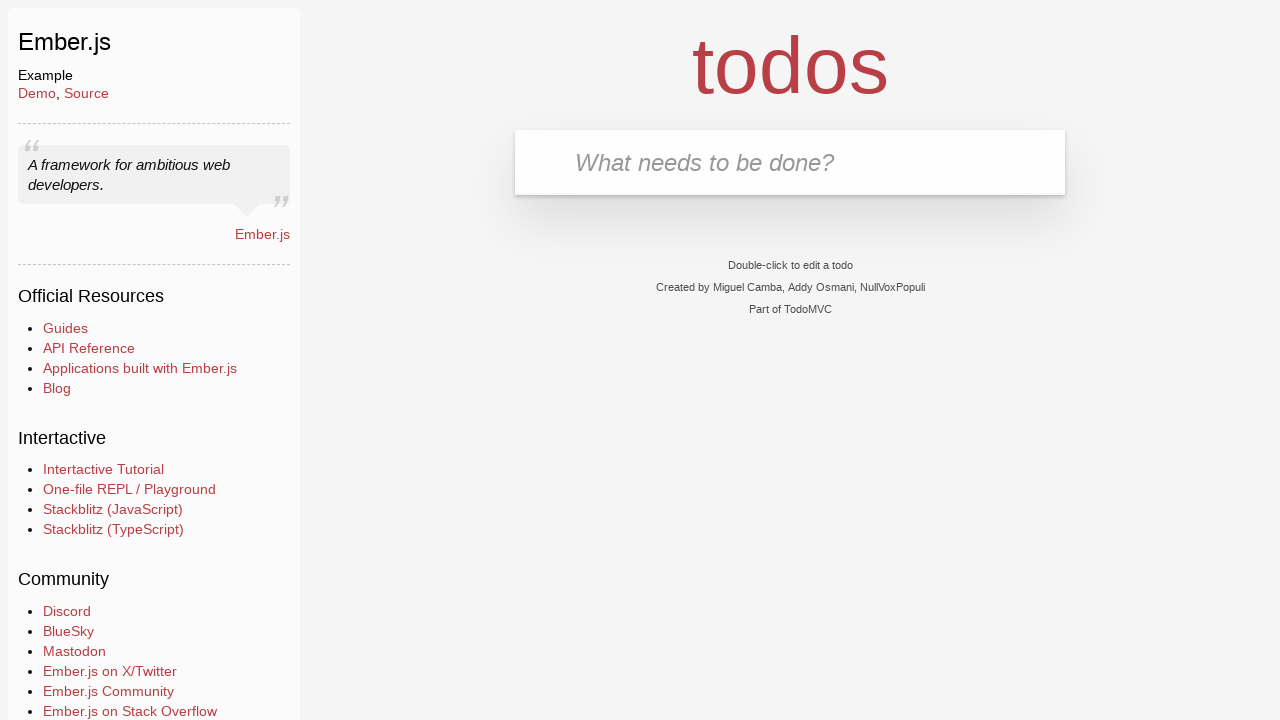

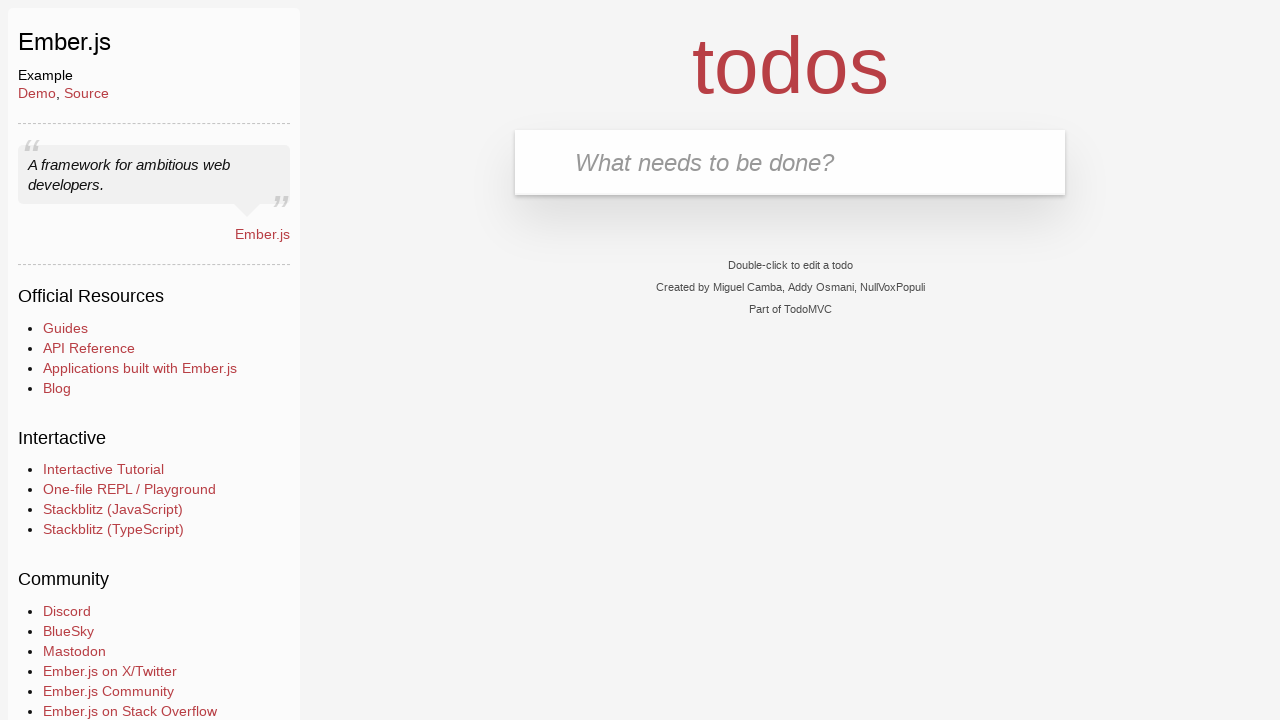